Tests waiting for JavaScript using custom condition to check rendering queue is empty before verifying message count

Starting URL: https://eviltester.github.io/synchole/messages.html

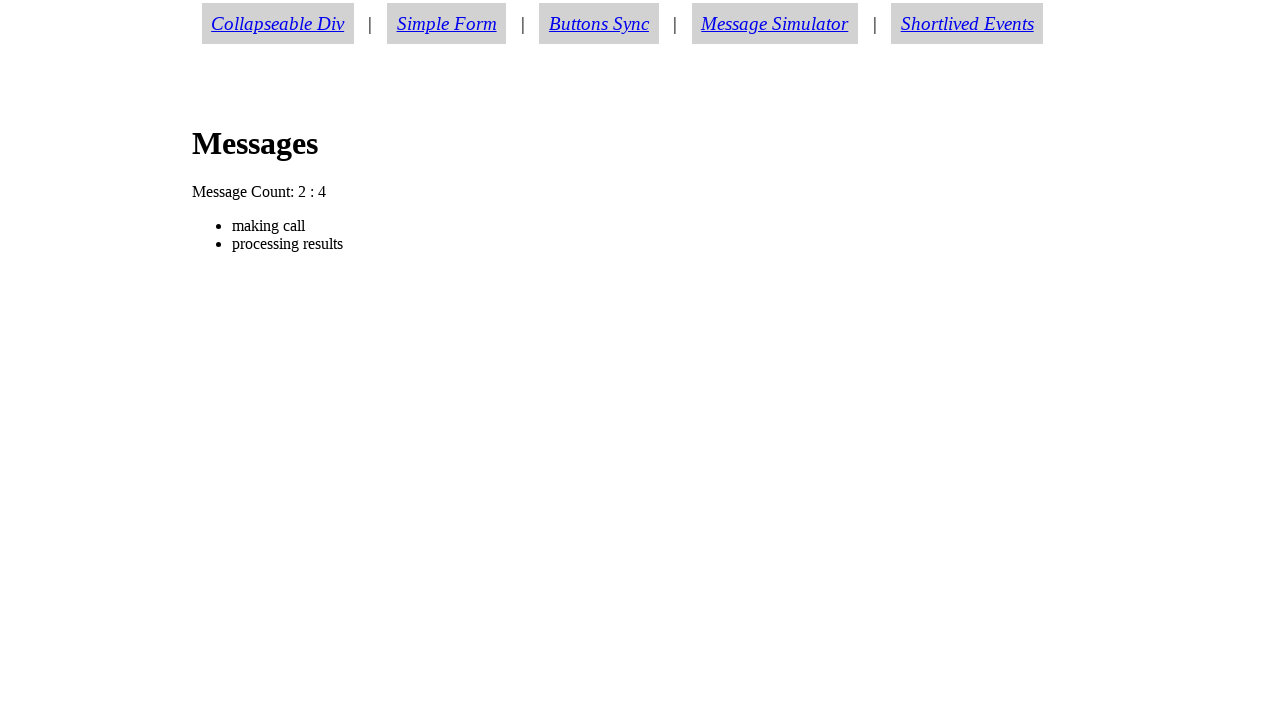

Waited for JavaScript condition: messages received and rendering queue empty
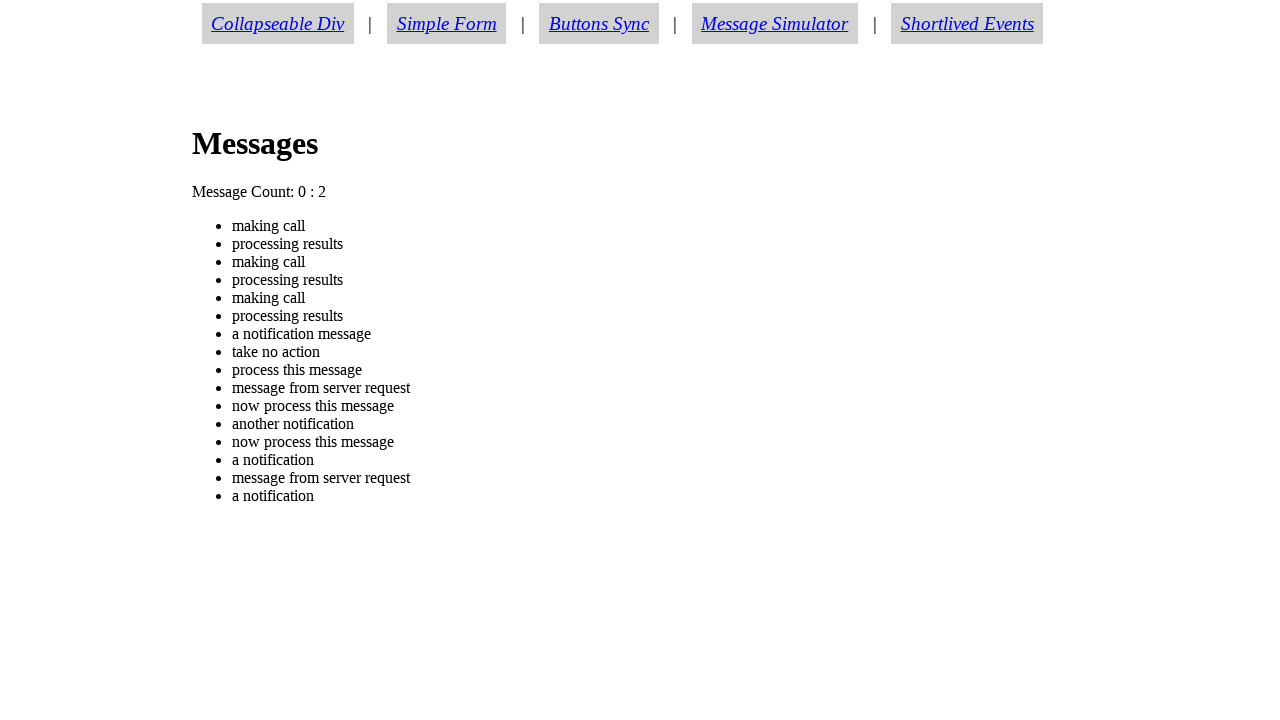

Waited for message count element with text 'Message Count: 0 : 0'
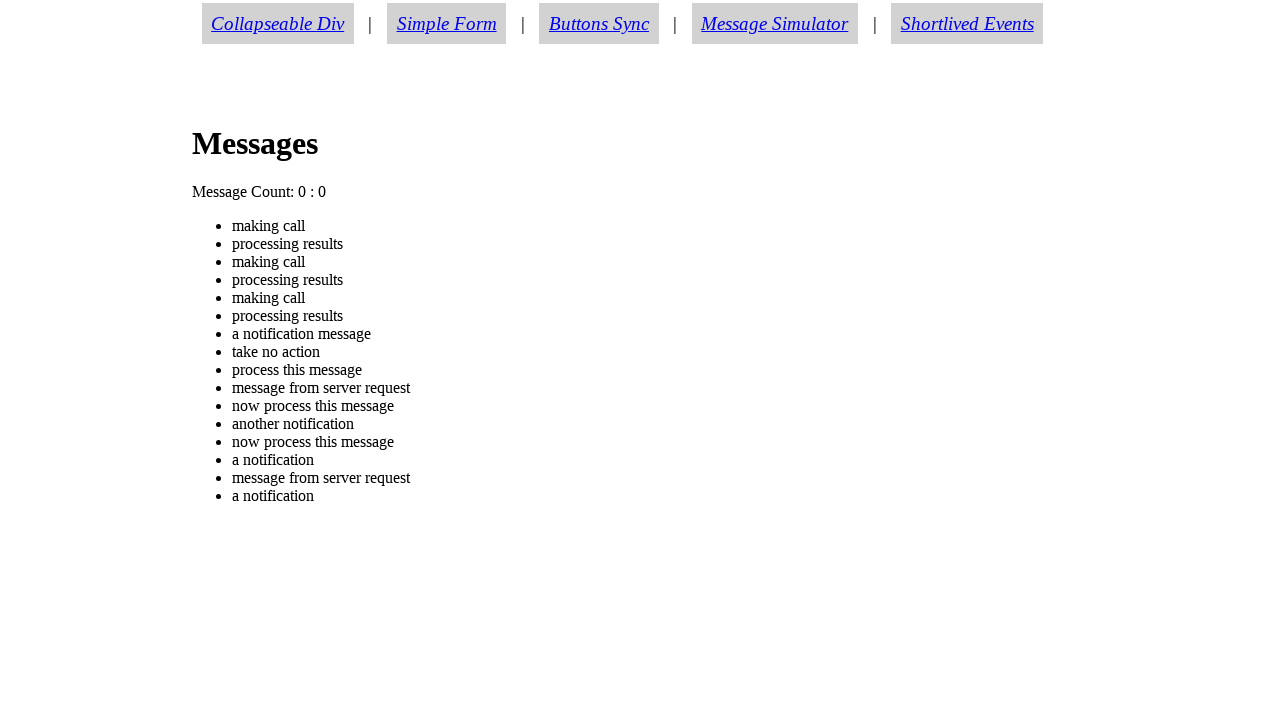

Verified message count text content equals 'Message Count: 0 : 0'
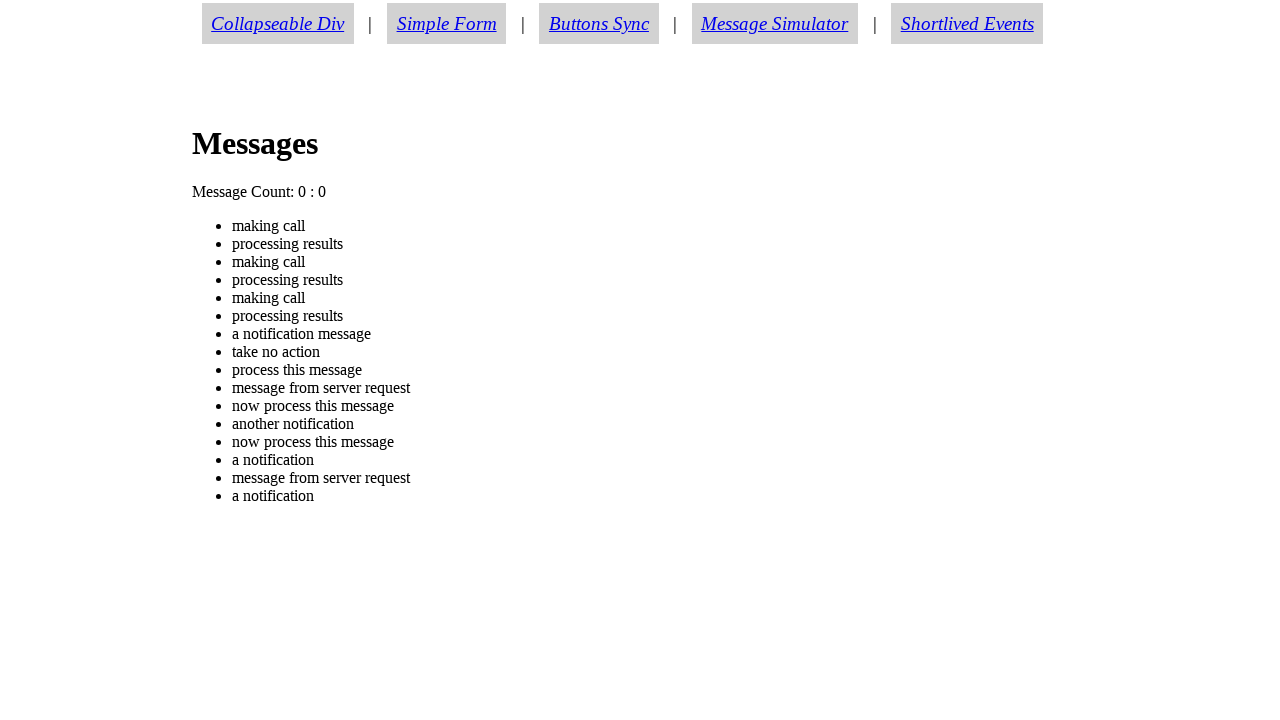

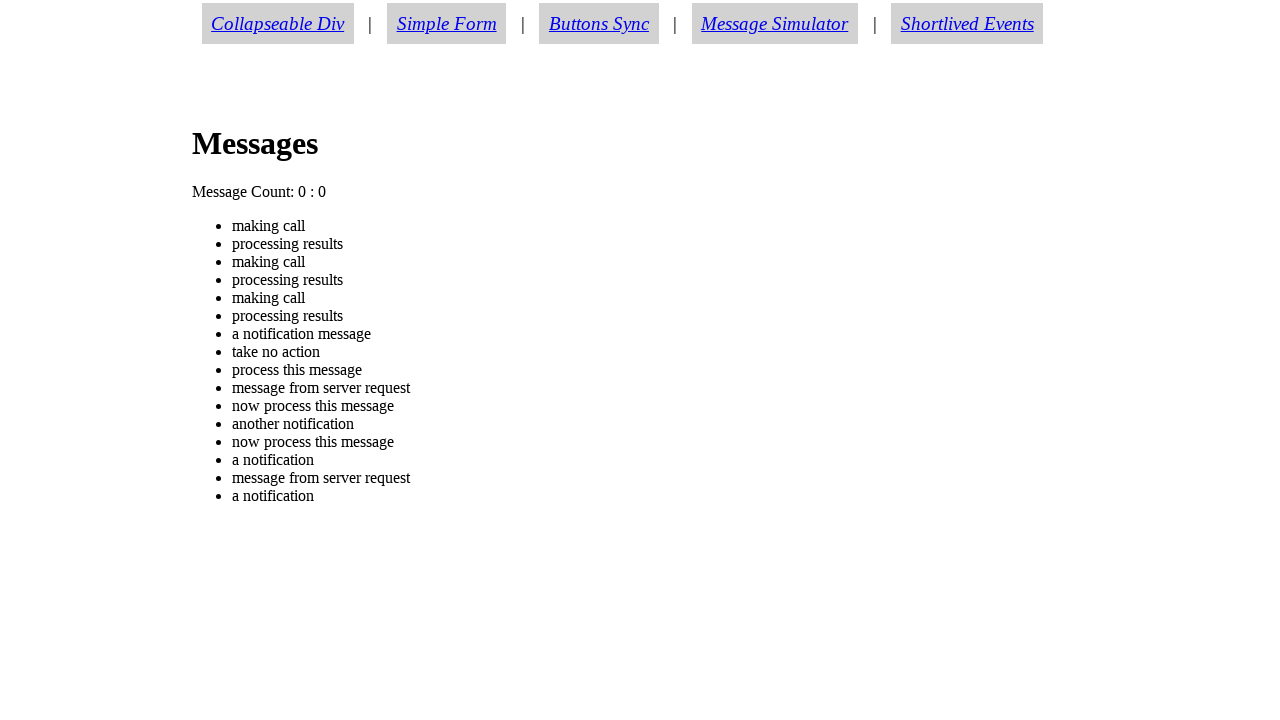